Navigates to OrangeHRM demo page and clicks on the first link (anchor tag) found on the page

Starting URL: https://opensource-demo.orangehrmlive.com/web/index.php/auth/login

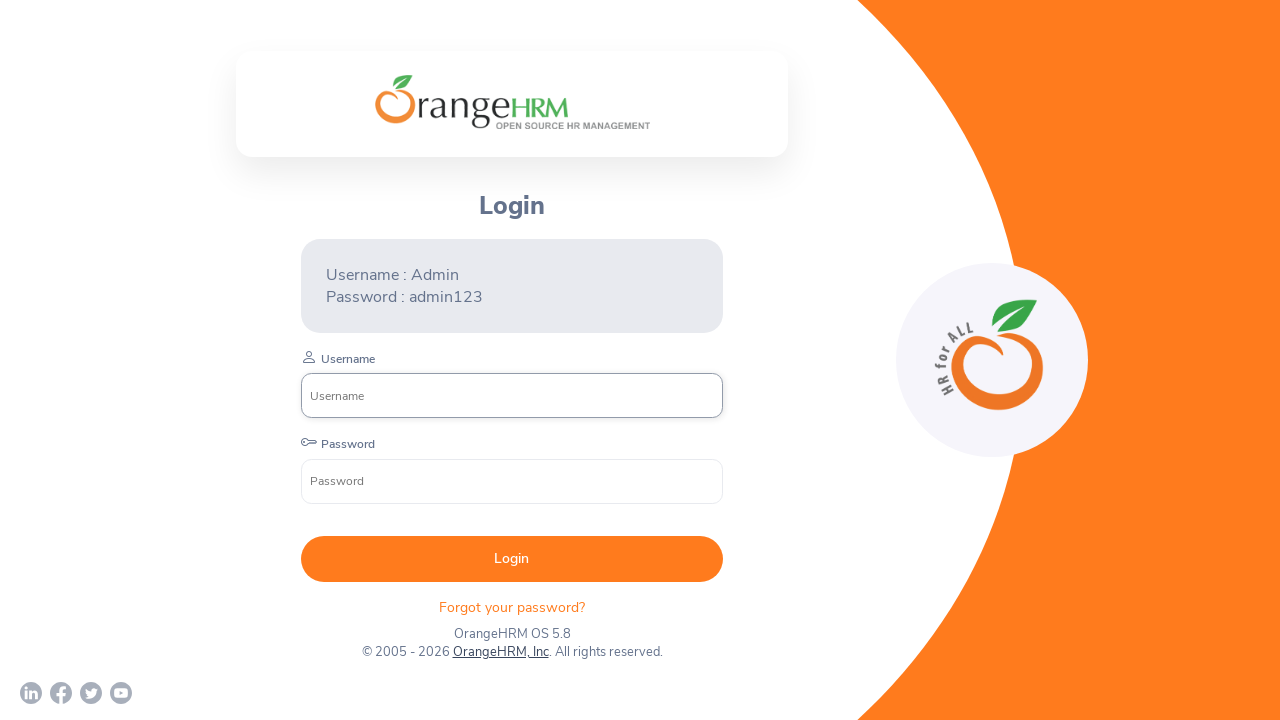

Waited for page to fully load (networkidle)
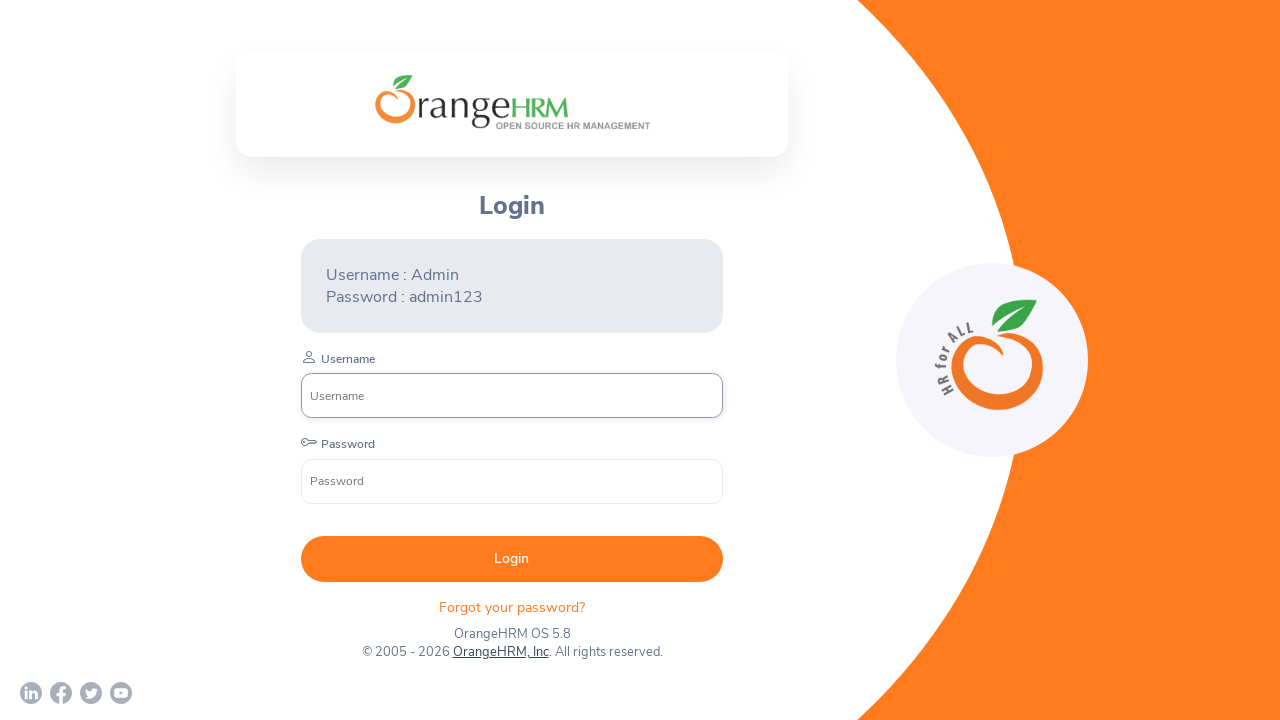

Clicked on the first anchor link found on the page at (31, 693) on a >> nth=0
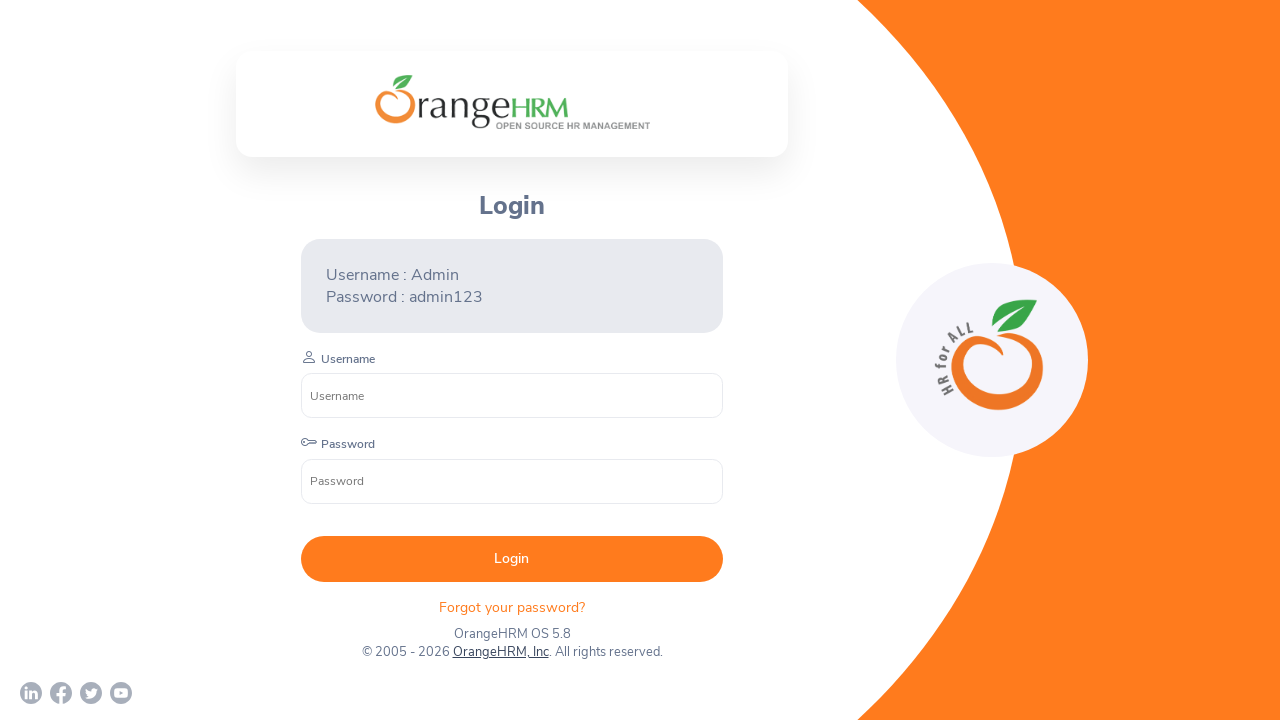

Waited 2 seconds for navigation/action to complete
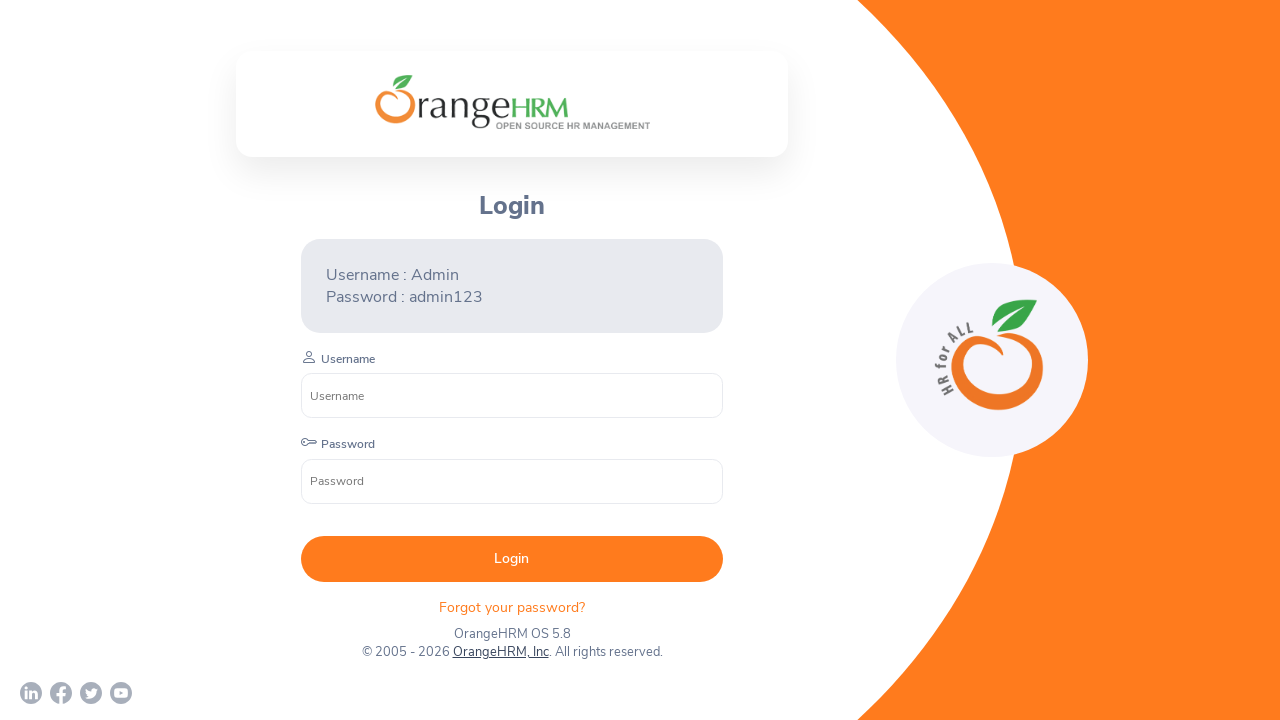

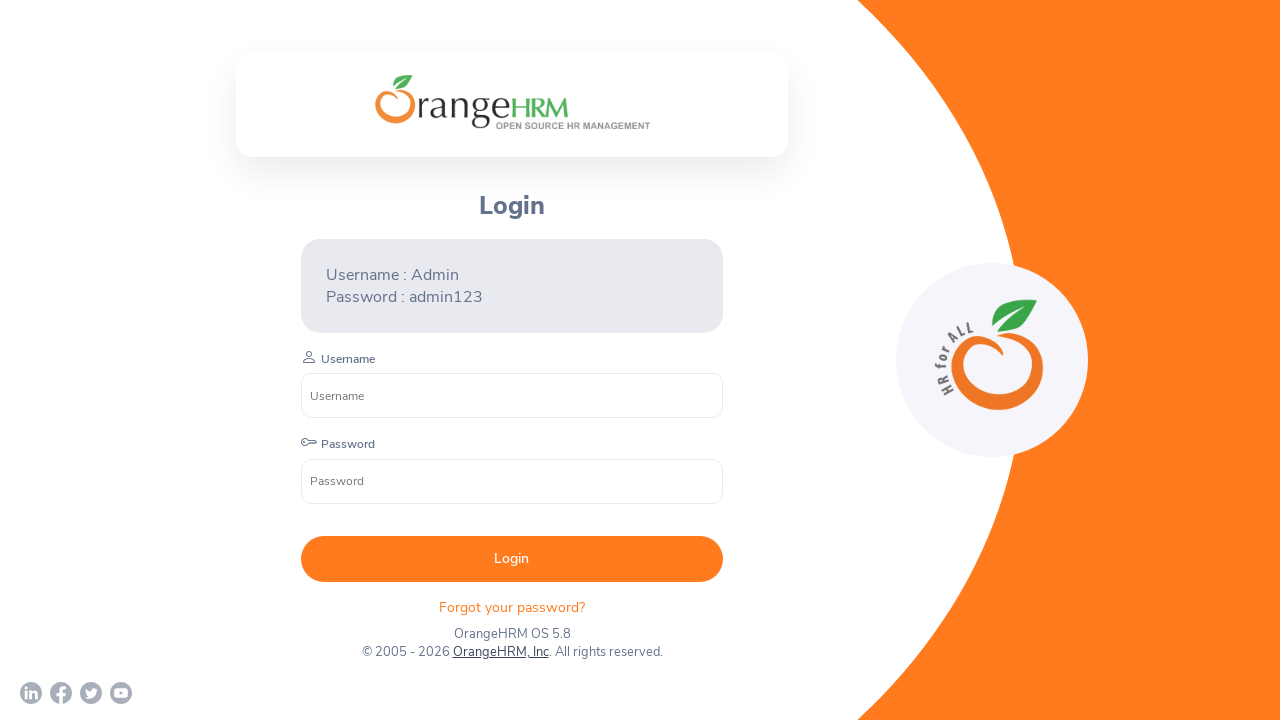